Tests dynamic checkbox controls by clicking a checkbox to select it, verifying its state, then clicking again to uncheck it and verifying the updated state.

Starting URL: https://v1.training-support.net/selenium/dynamic-controls

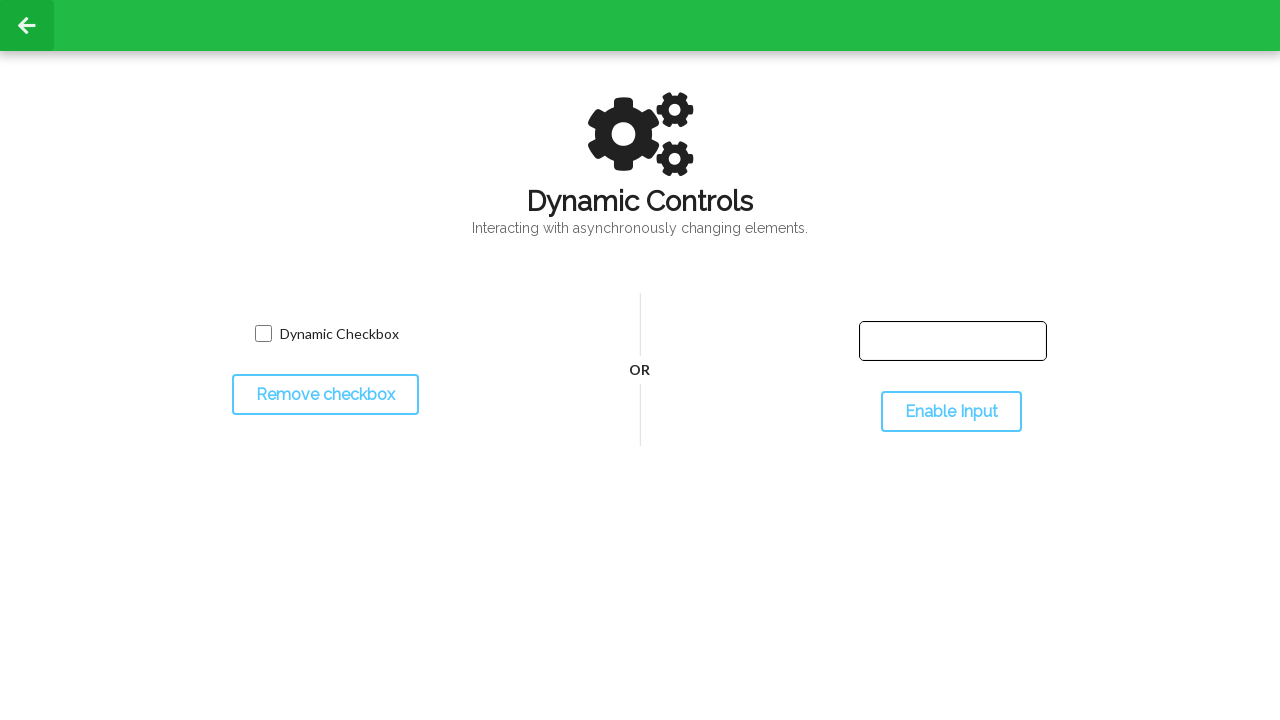

Clicked checkbox to select it at (263, 334) on input.willDisappear
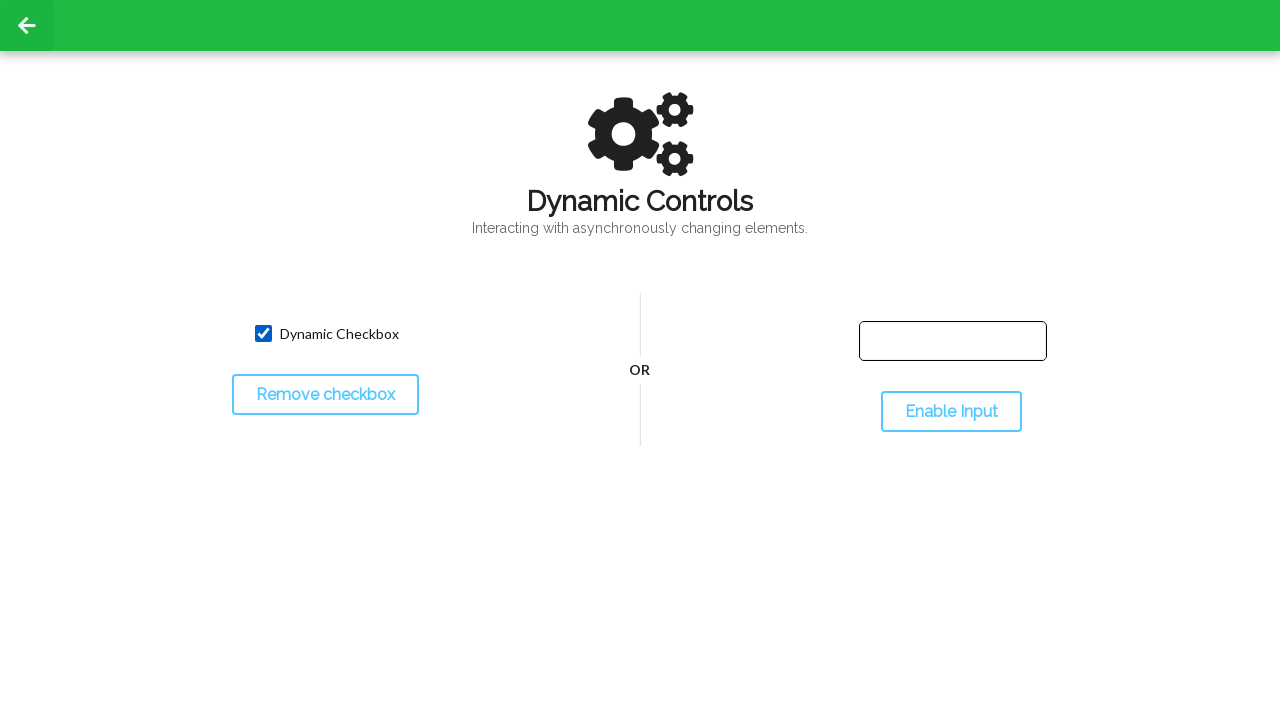

Located checkbox element
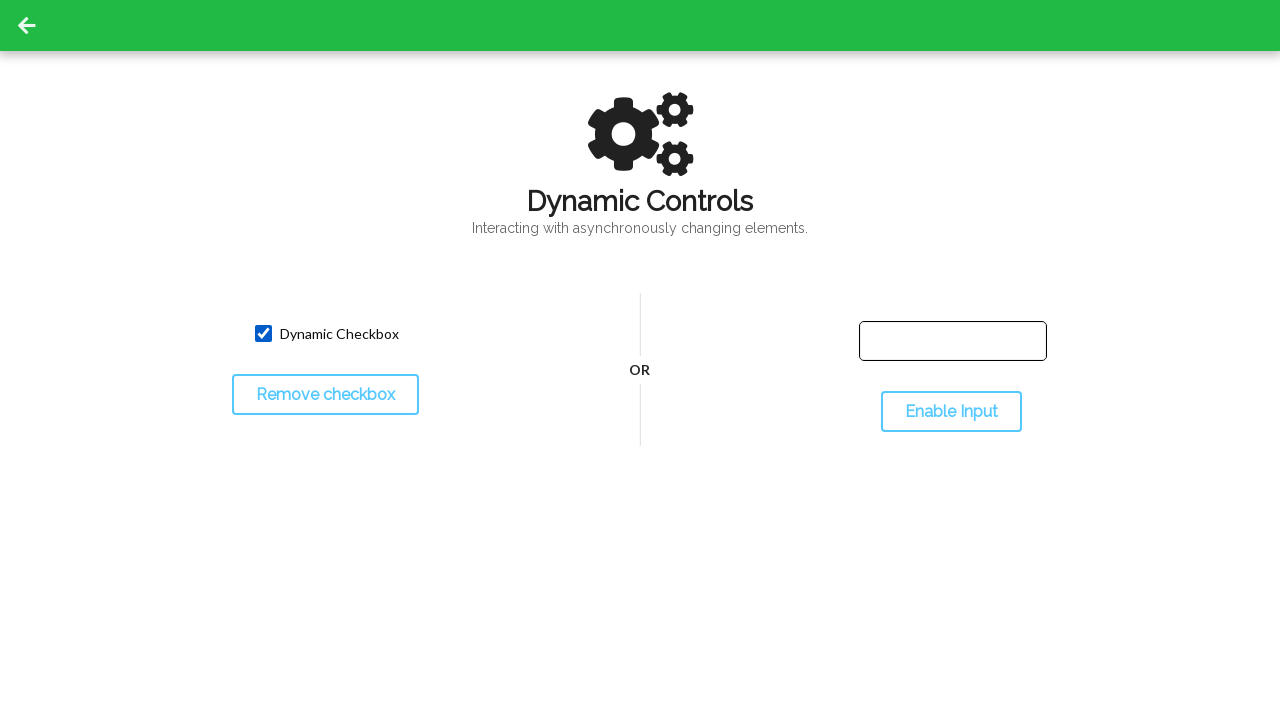

Verified checkbox is selected
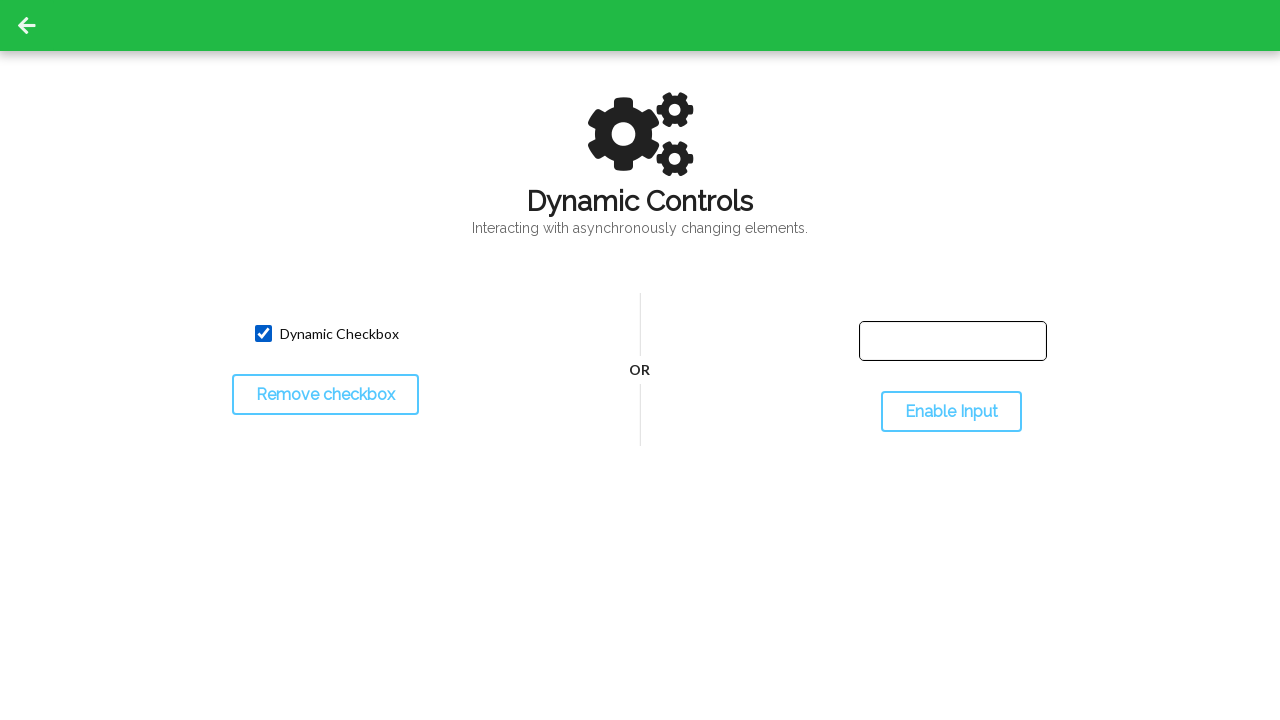

Clicked checkbox to uncheck it at (263, 334) on input.willDisappear
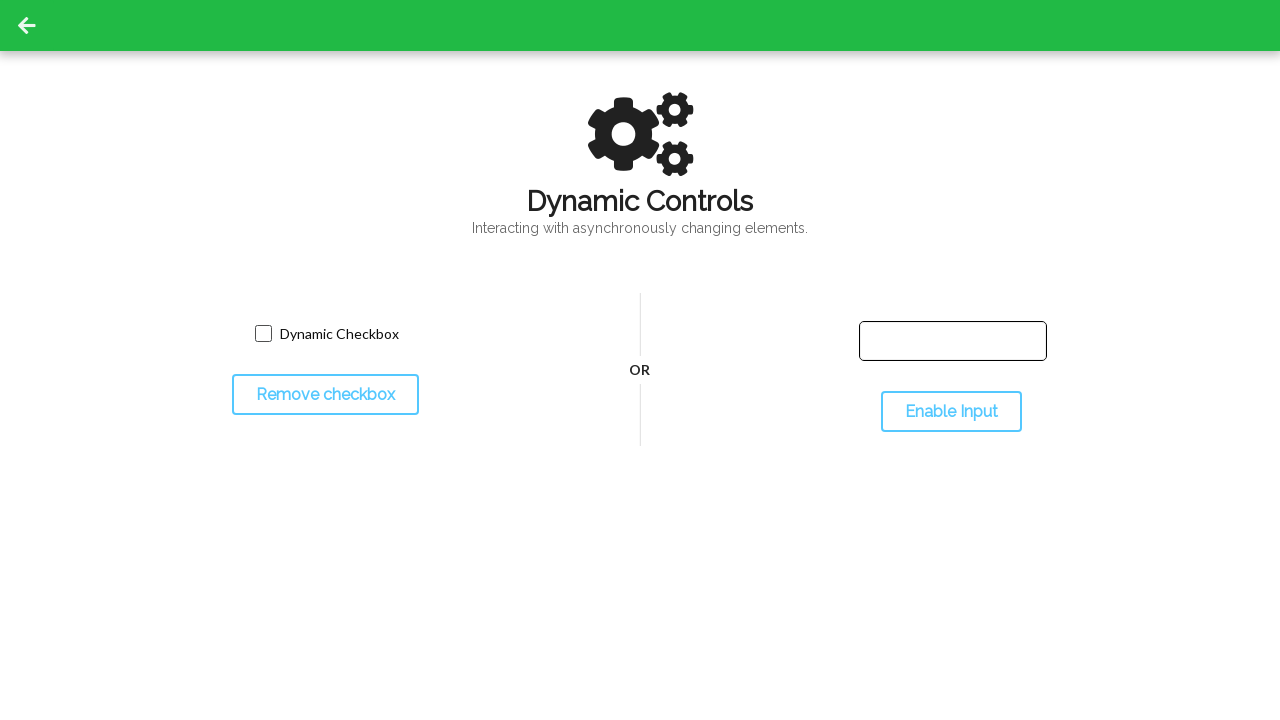

Verified checkbox is unchecked
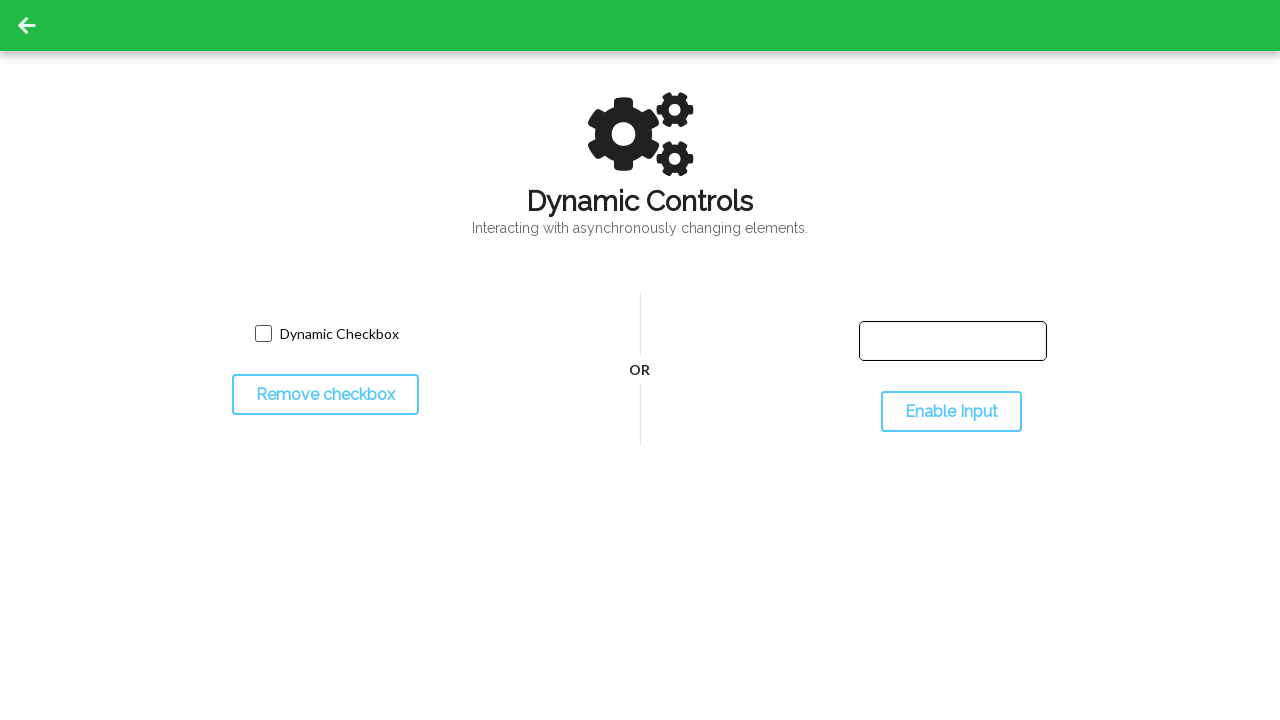

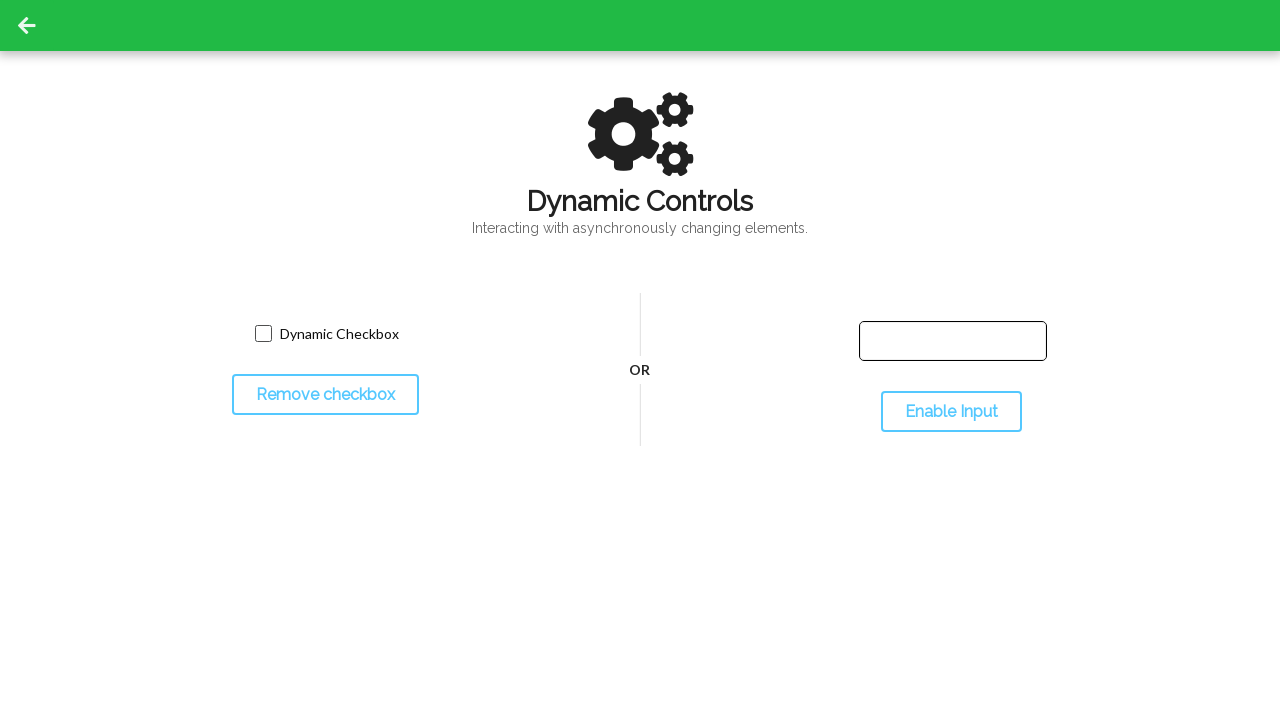